Tests navigation on redbus.in by clicking the Help link to access the help page

Starting URL: https://www.redbus.in/

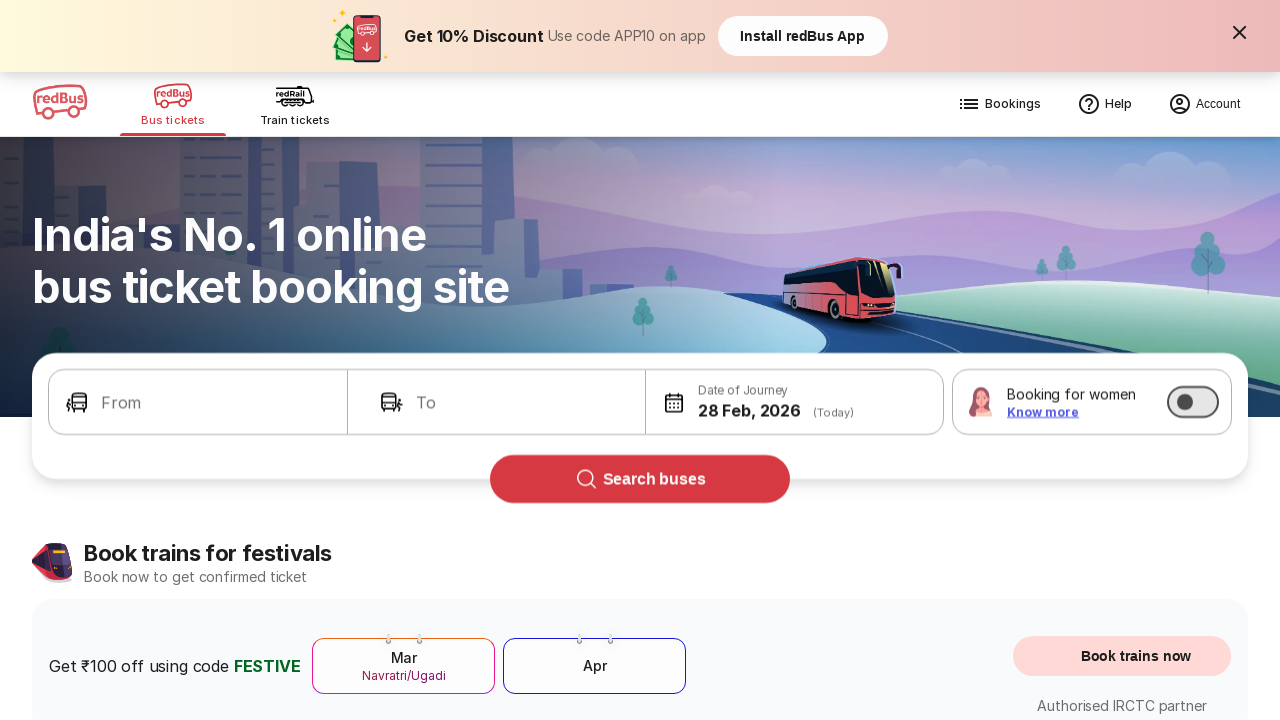

Navigated to https://www.redbus.in/
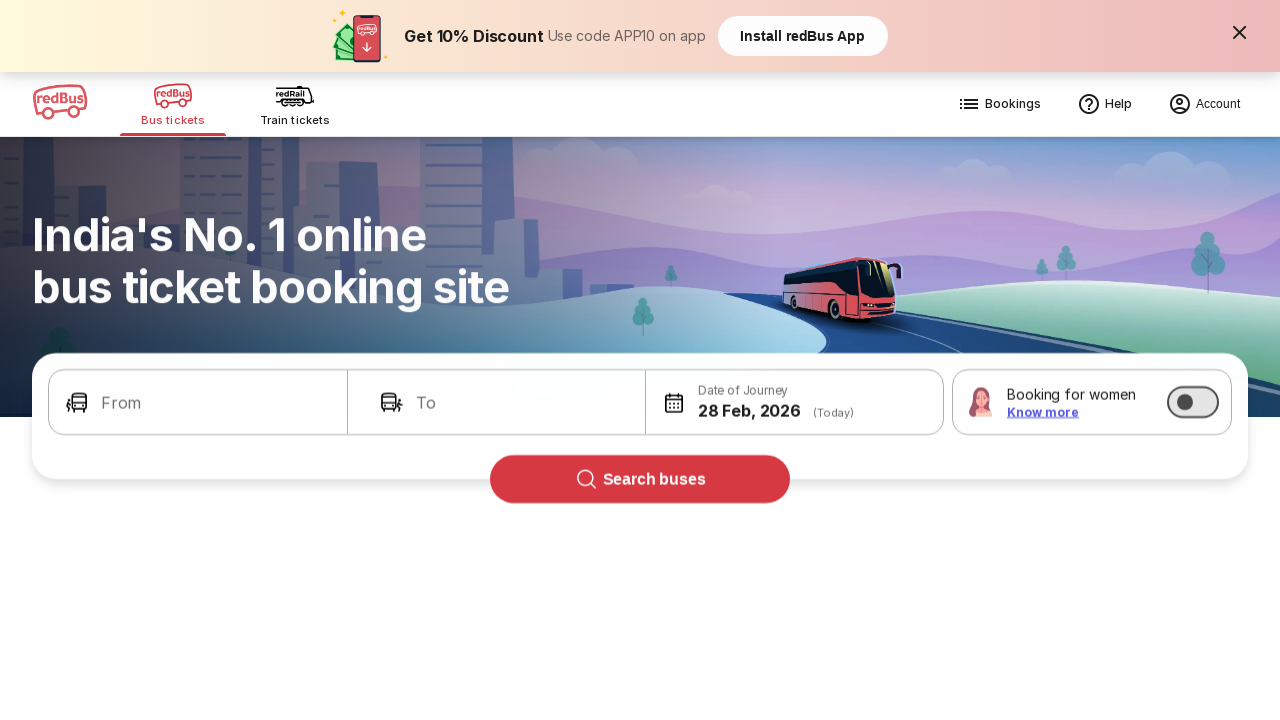

Clicked the Help link to navigate to help page at (1104, 104) on a:text('Help')
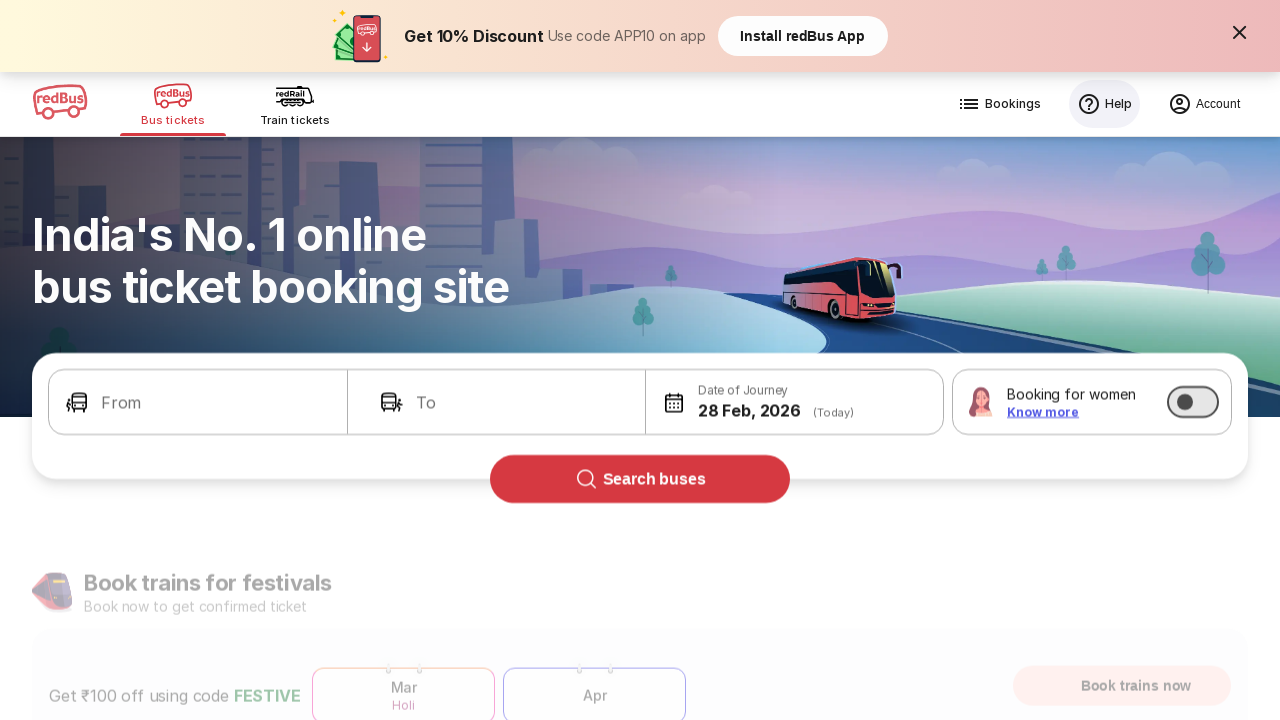

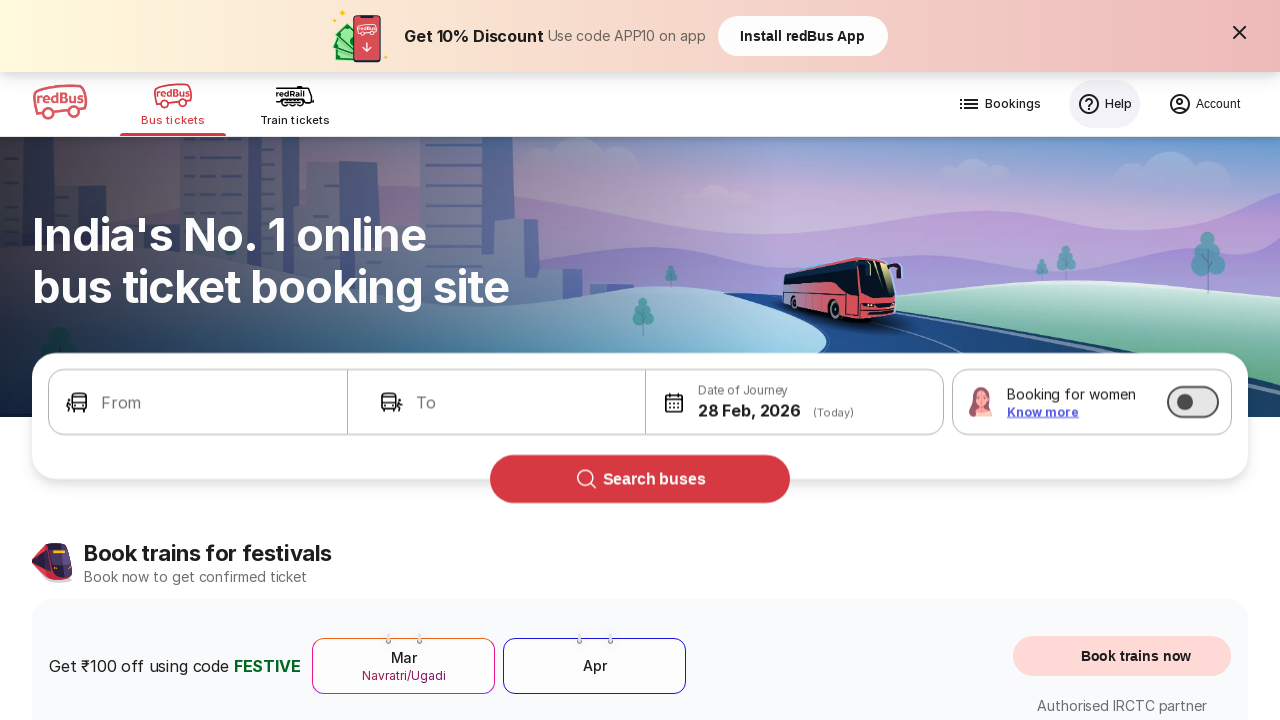